Tests the Playwright documentation homepage by verifying the title contains "Playwright", clicking the "Get started" link, and confirming navigation to the intro page with the Installation heading visible.

Starting URL: https://playwright.dev

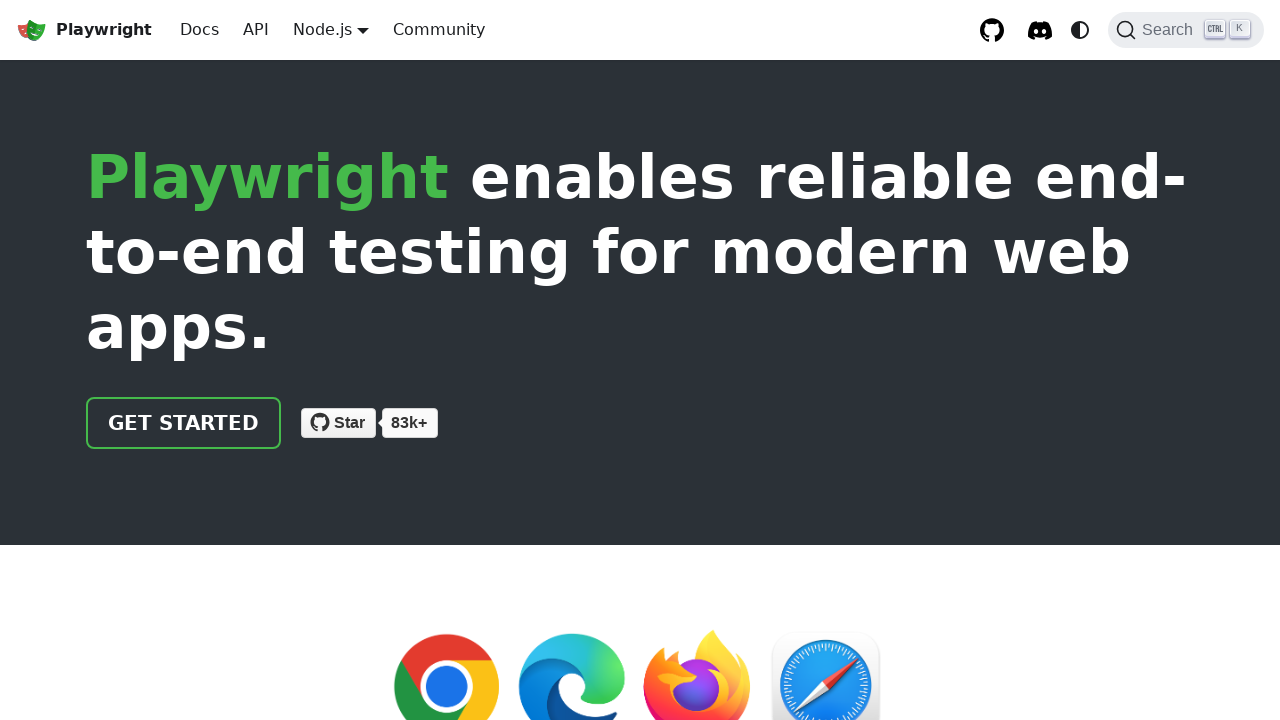

Verified page title contains 'Playwright'
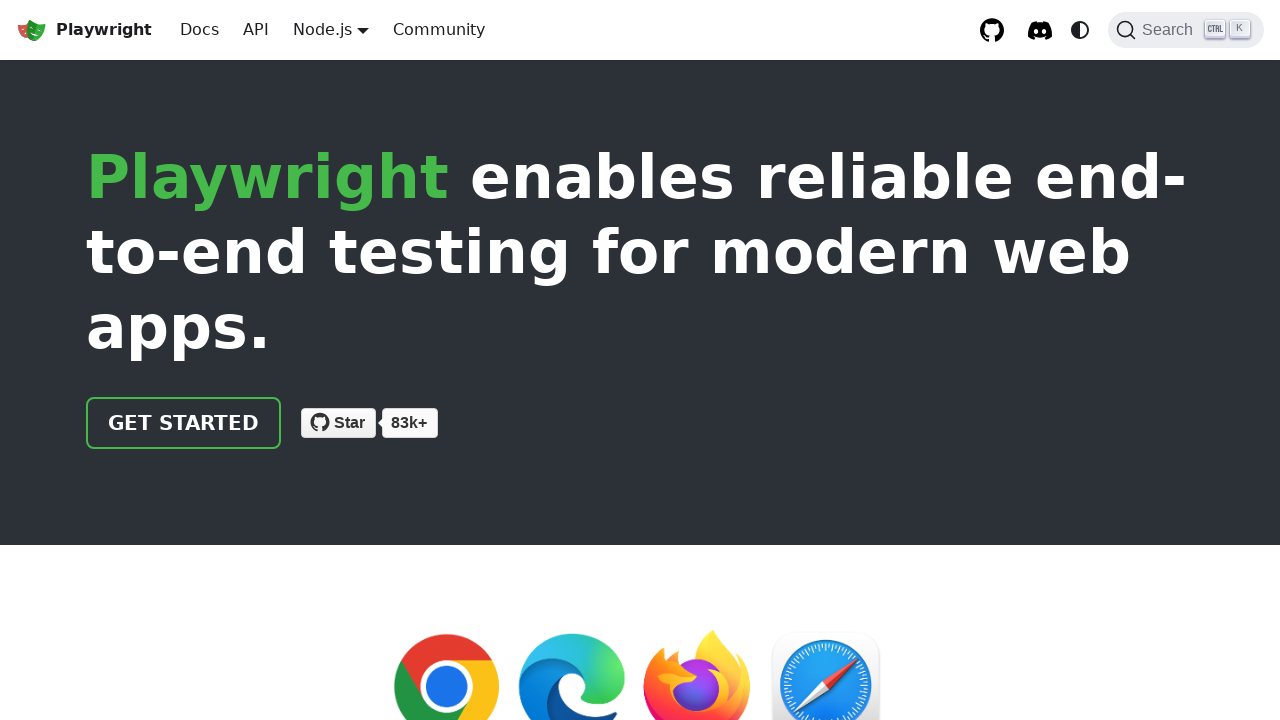

Located 'Get started' link
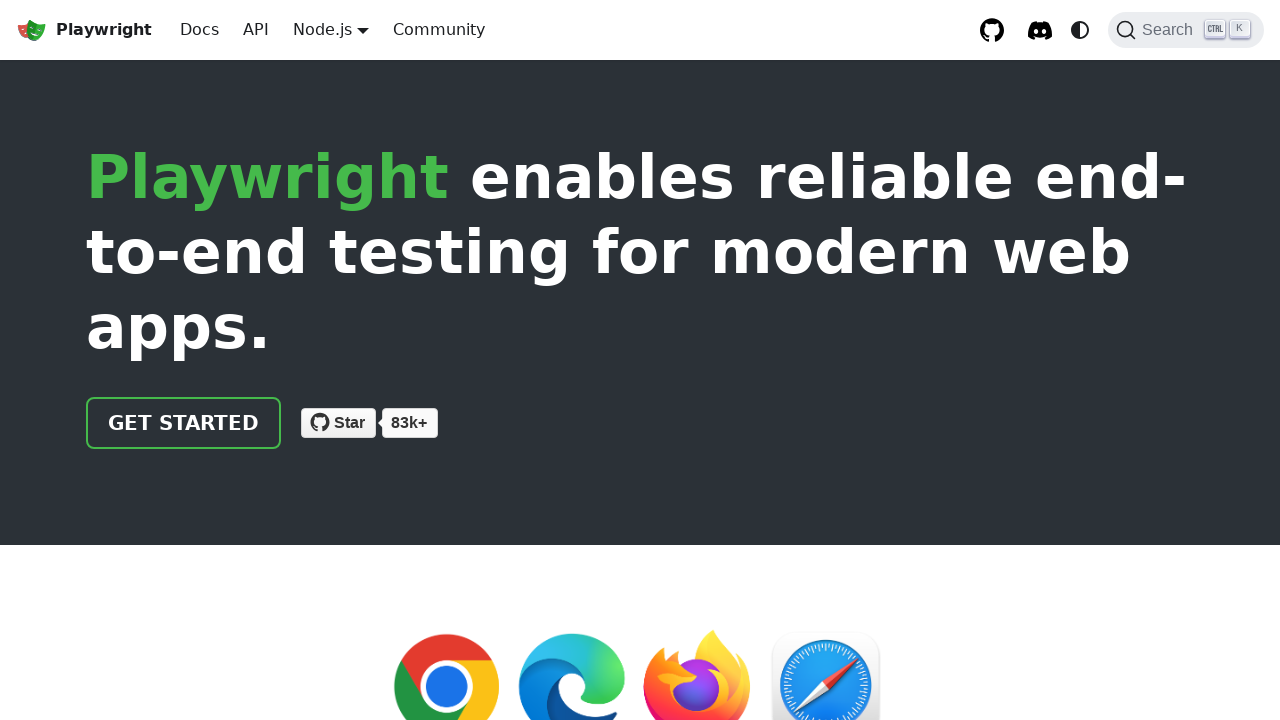

Verified 'Get started' link has href attribute '/docs/intro'
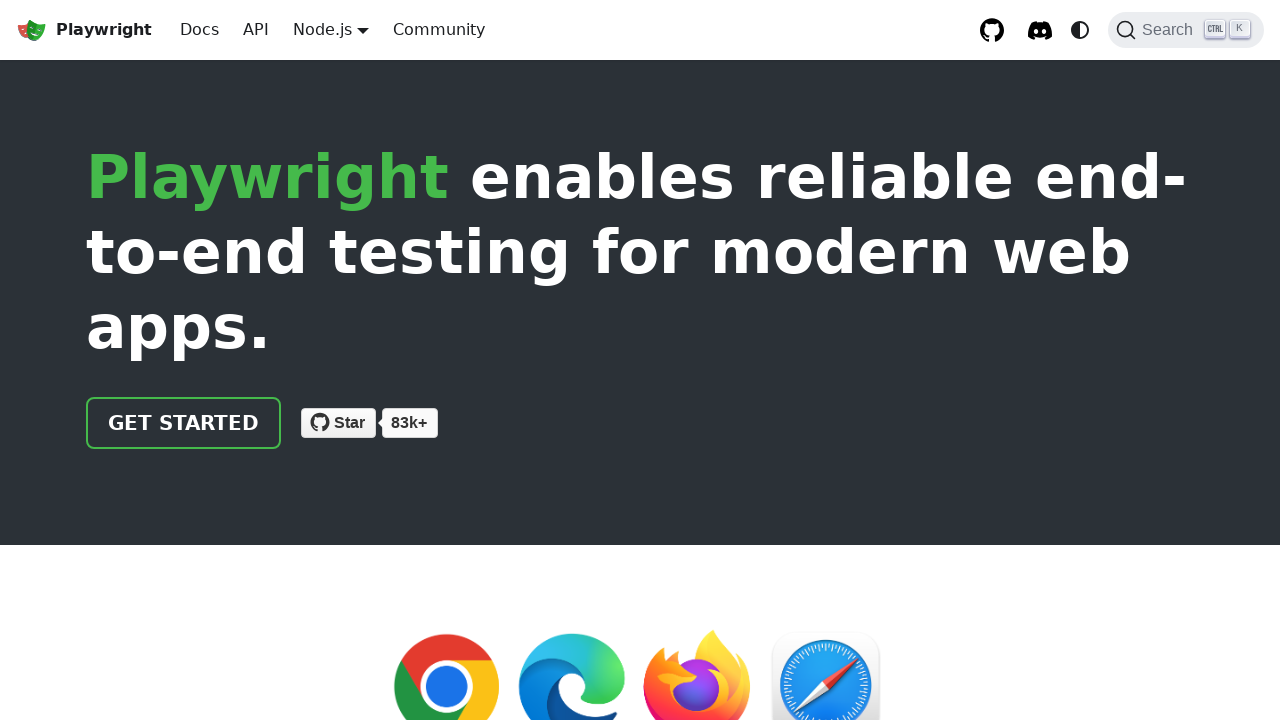

Clicked 'Get started' link at (184, 423) on internal:role=link[name="Get started"i]
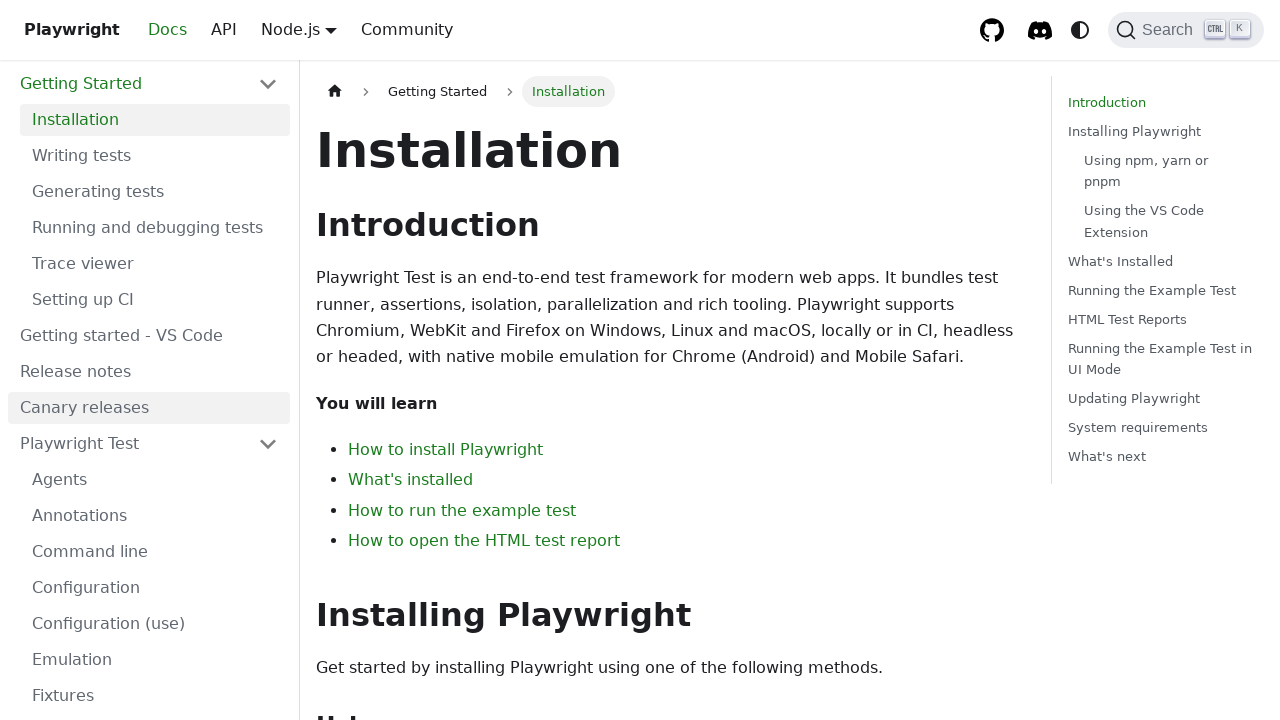

Verified page URL contains 'intro'
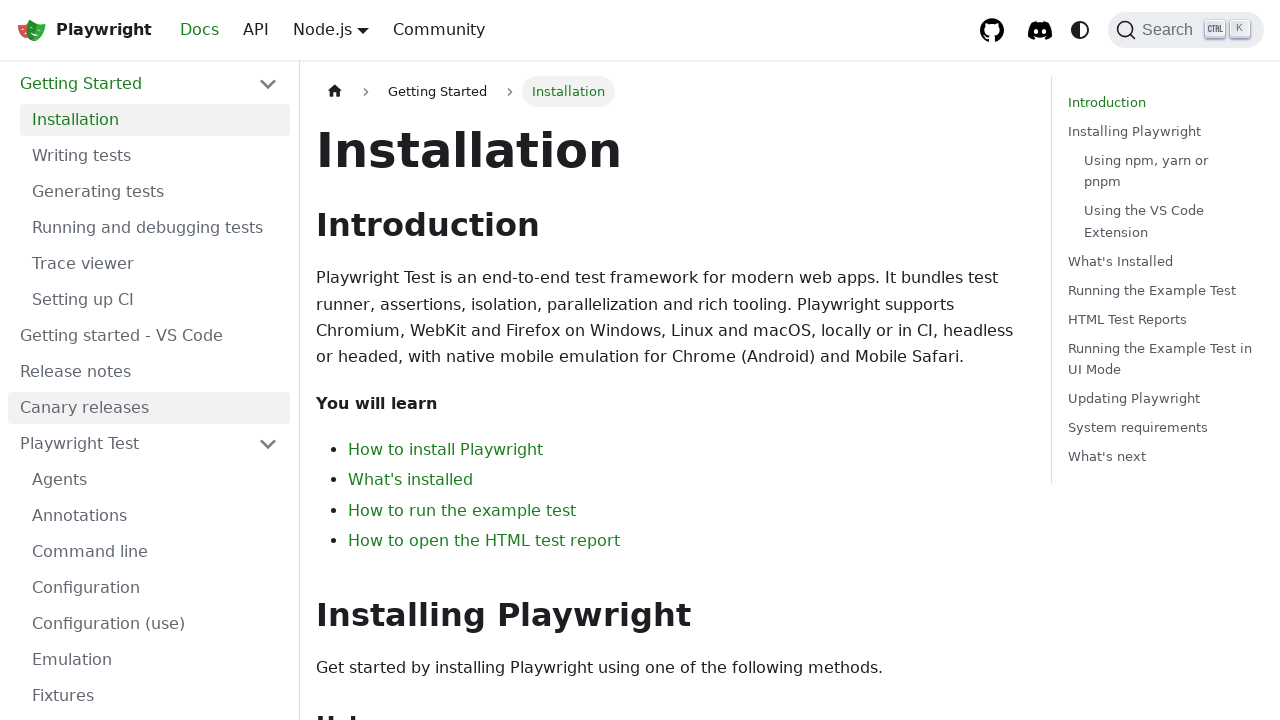

Verified 'Installation' heading is visible on intro page
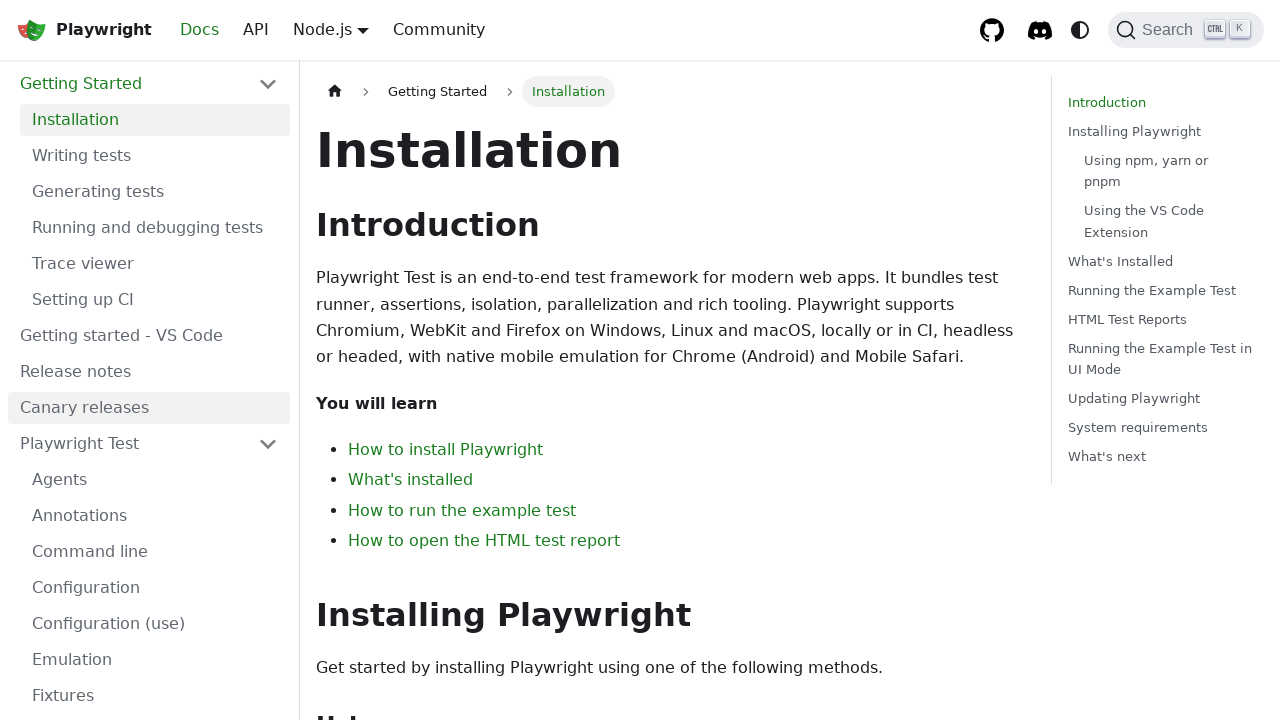

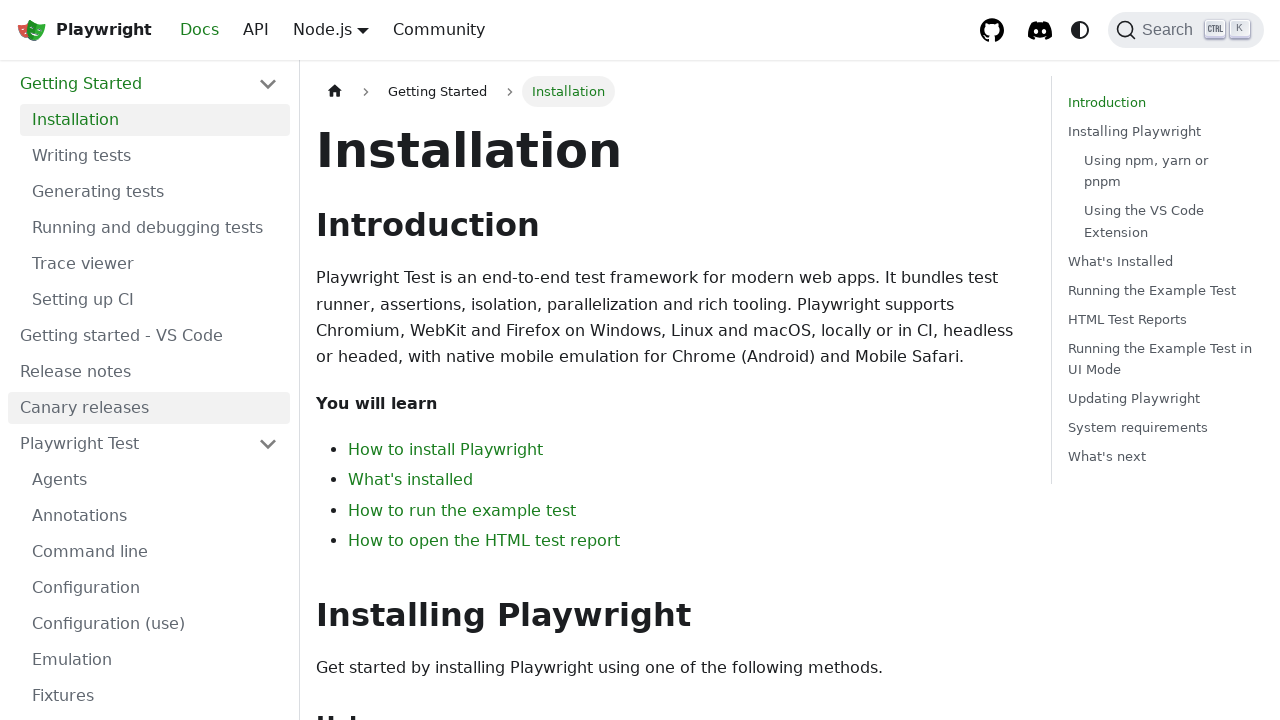